Tests a practice form on Rahul Shetty Academy by filling in email, password, name fields, clicking a checkbox, and submitting the form, then verifying a success message appears.

Starting URL: https://rahulshettyacademy.com/angularpractice/

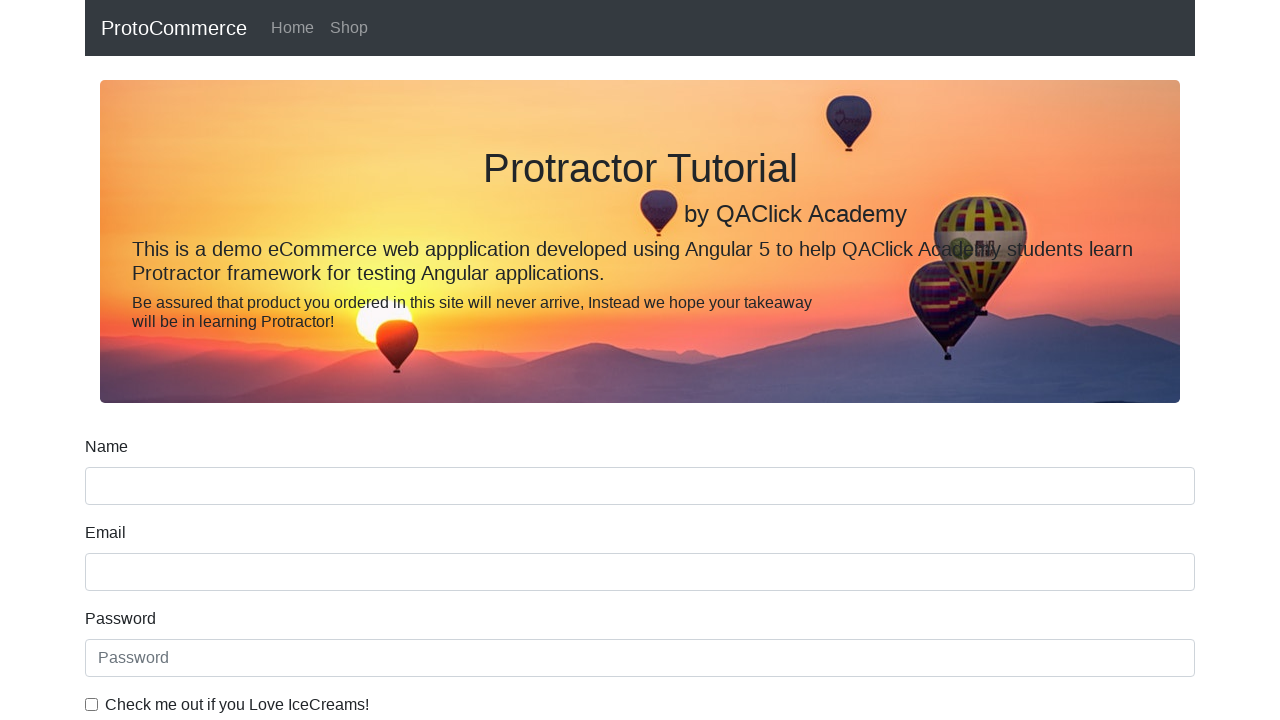

Filled email field with 'testuser2024@example.com' on input[name='email']
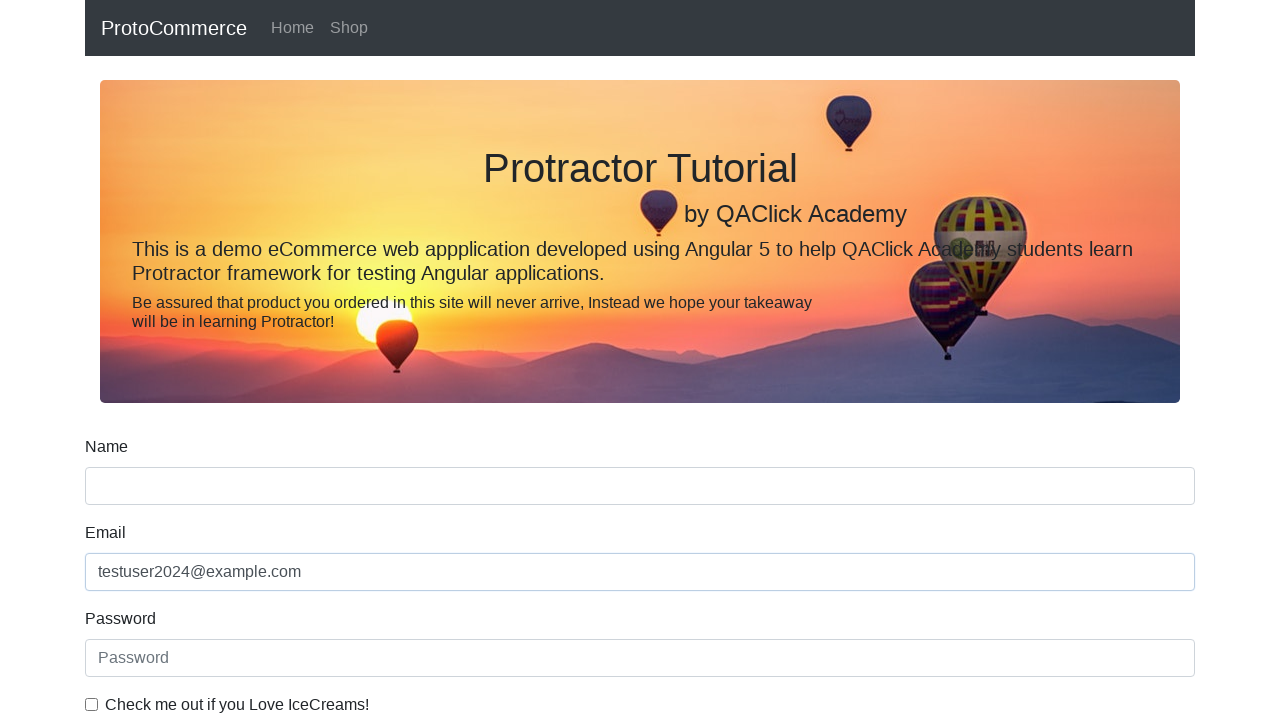

Filled password field with 'TestPass123!' on #exampleInputPassword1
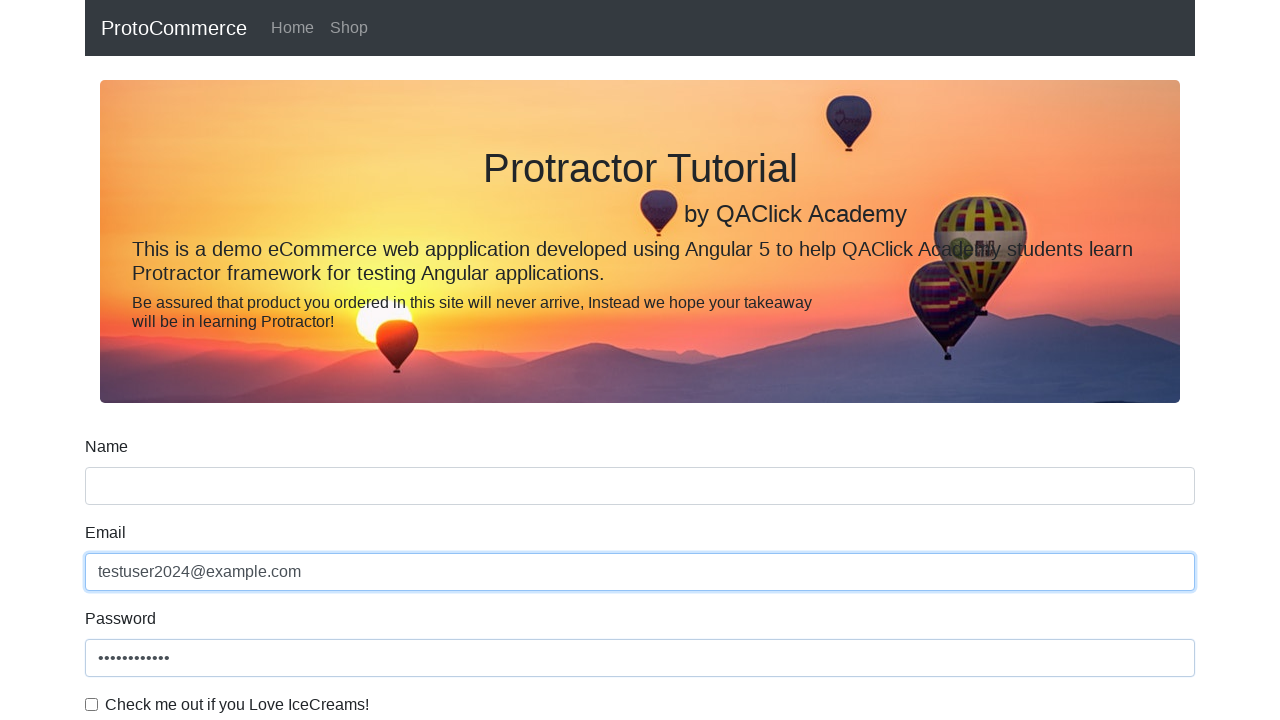

Clicked the checkbox at (92, 704) on #exampleCheck1
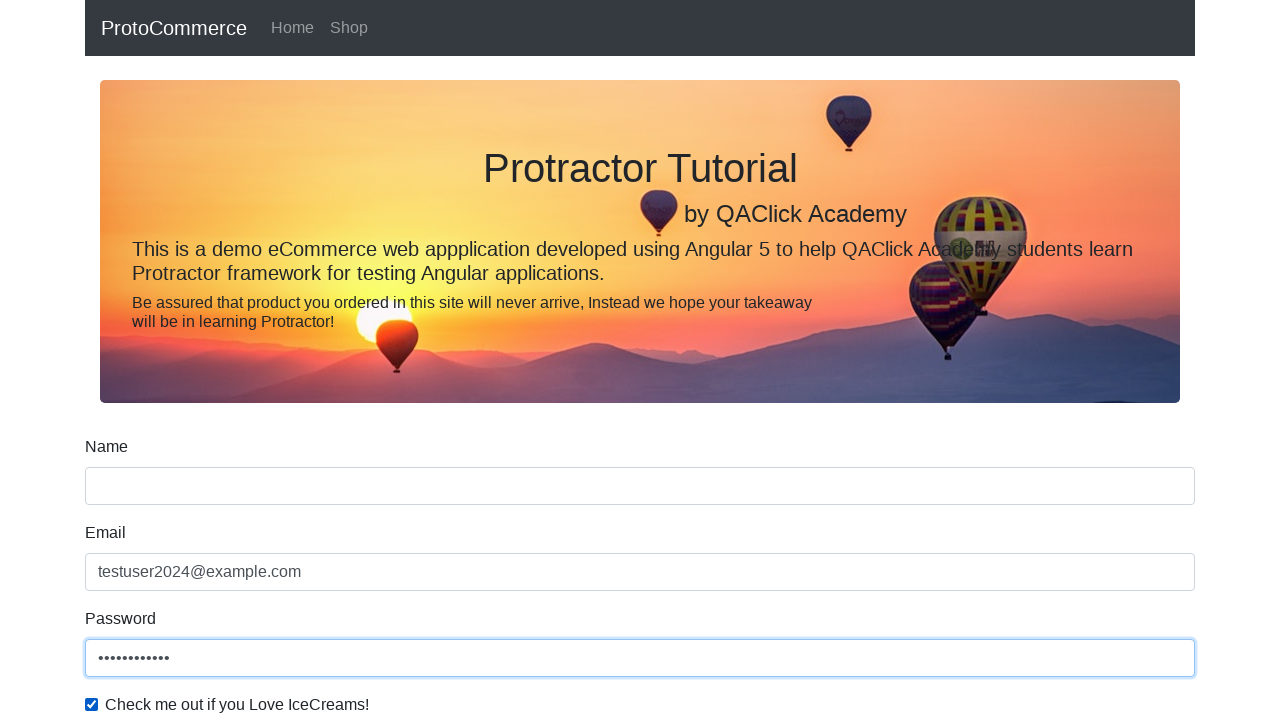

Clicked the submit button at (123, 491) on input.btn.btn-success
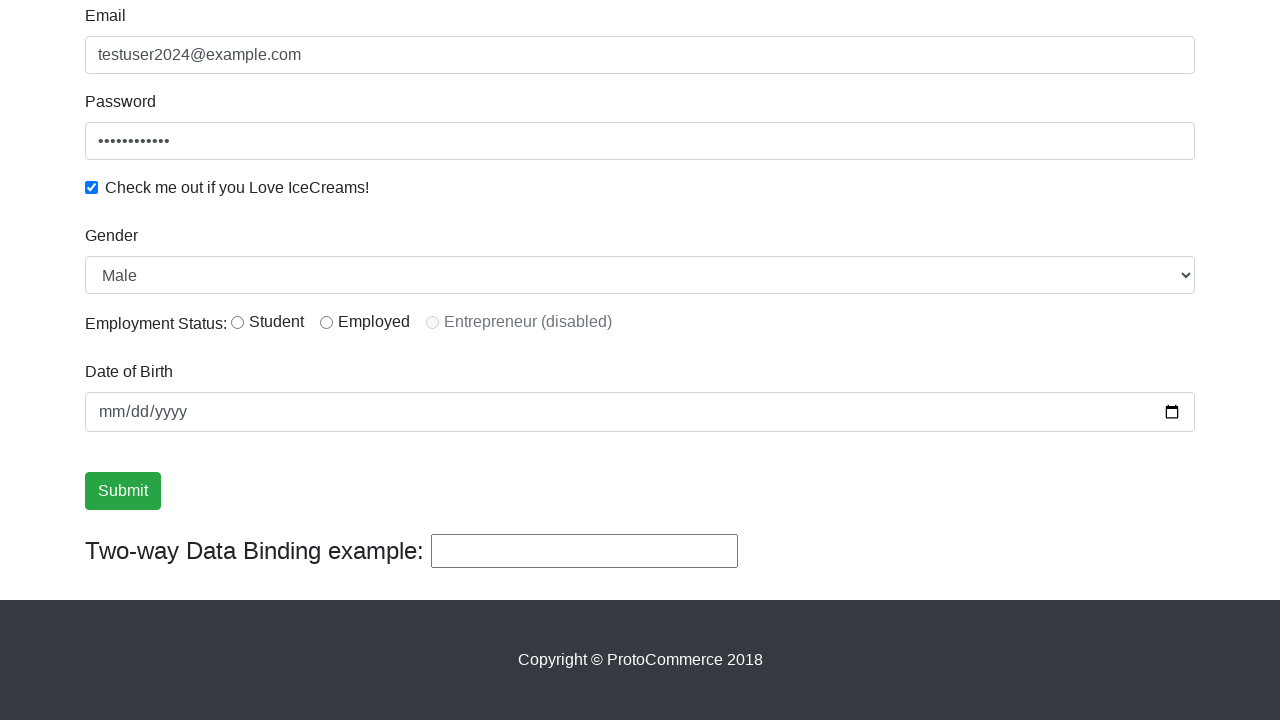

Success message appeared
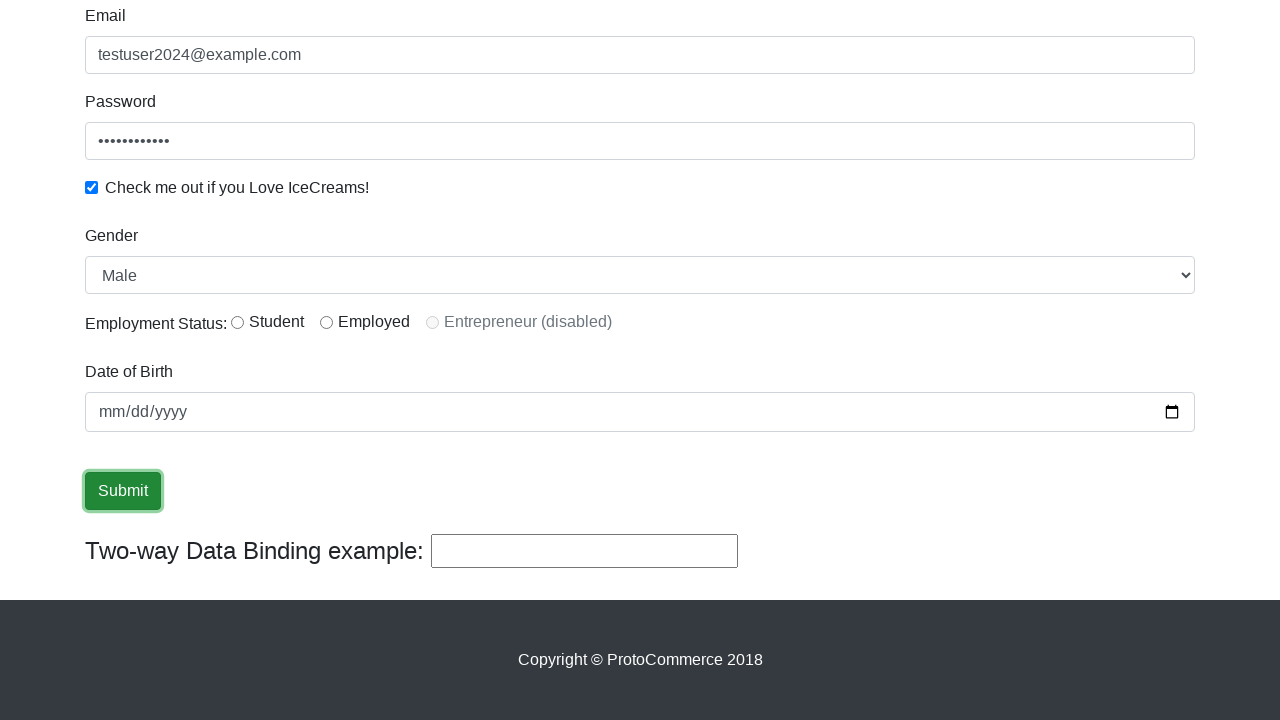

Filled name field with 'John Smith' on input[name='name']
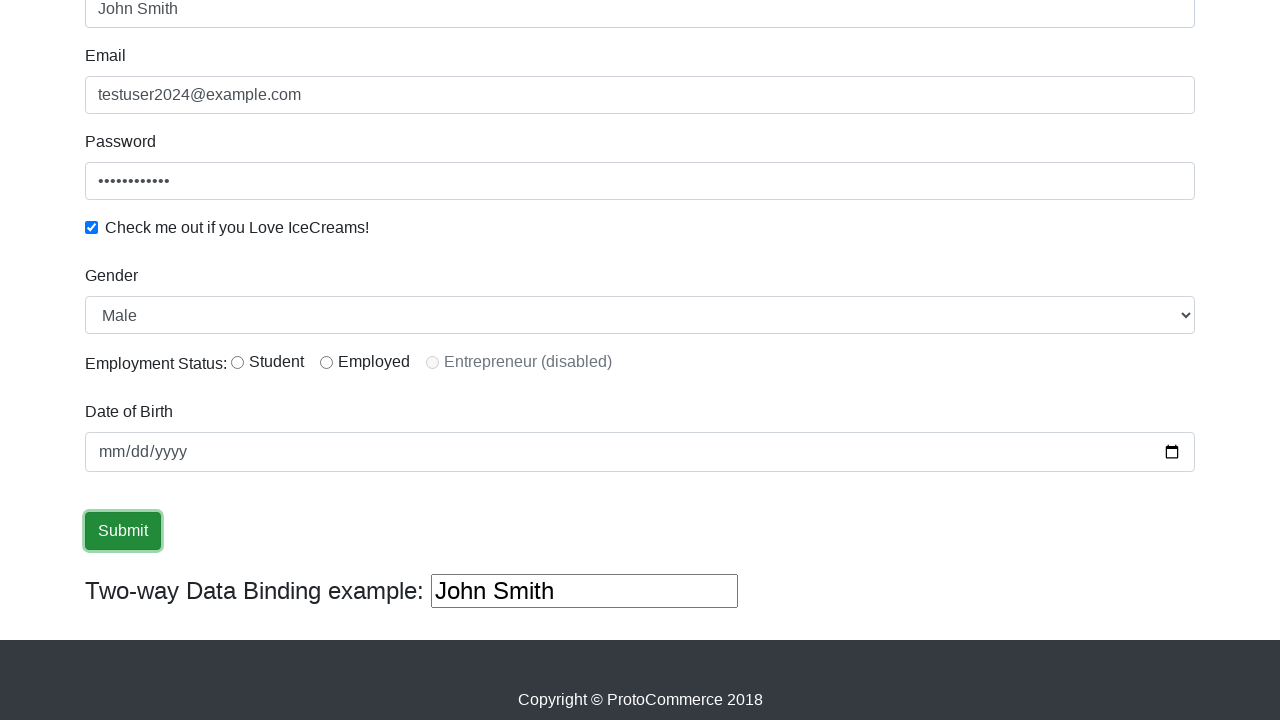

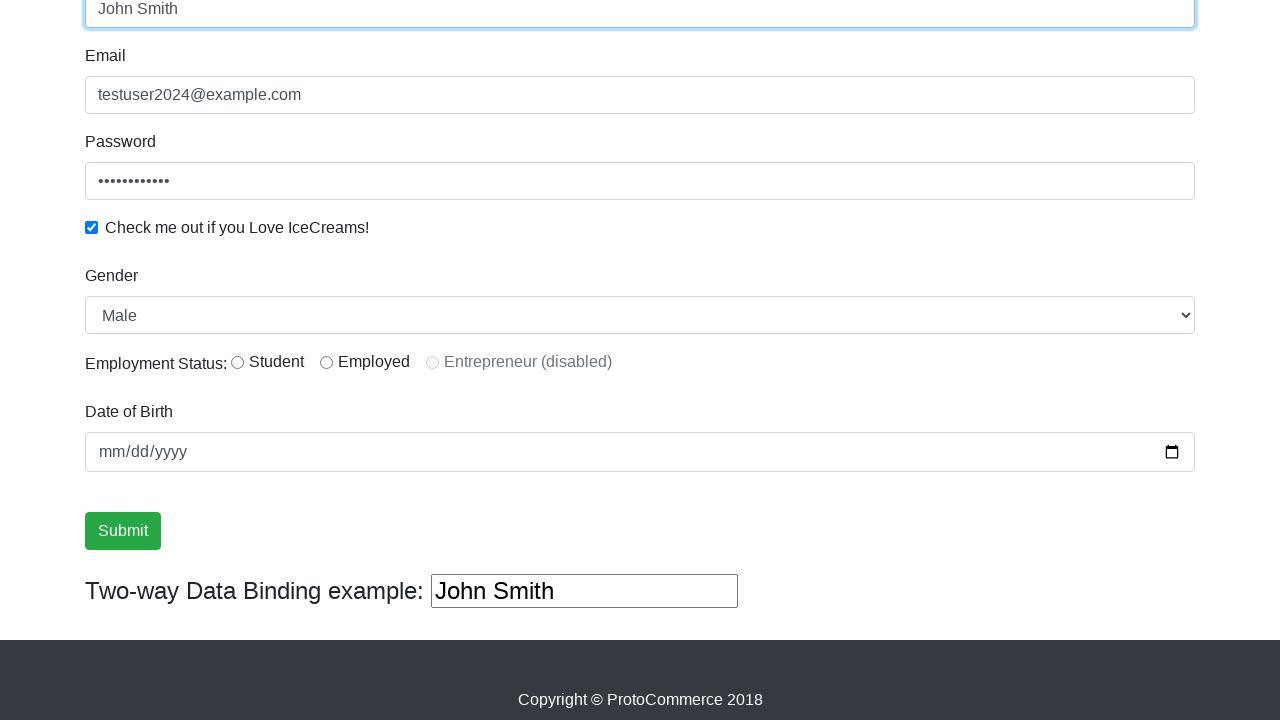